Tests modal dialog by opening it and clicking the close button

Starting URL: https://bonigarcia.dev/selenium-webdriver-java/dialog-boxes.html

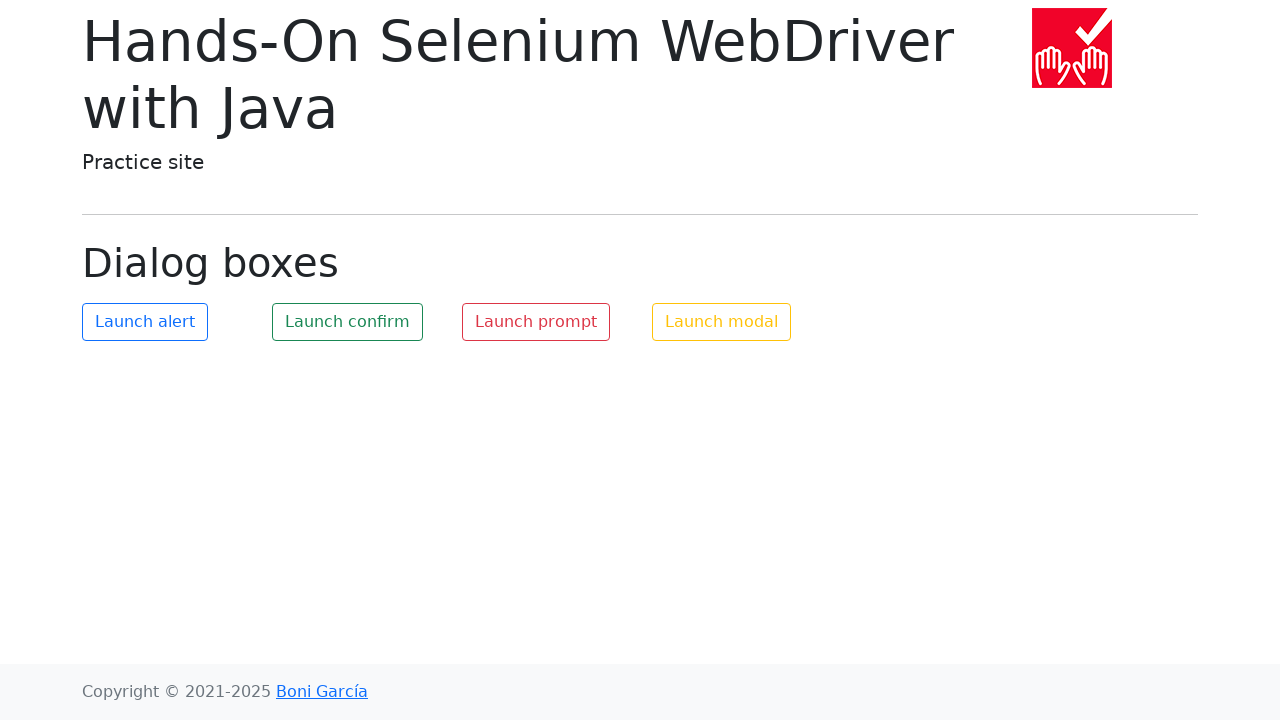

Clicked button to open modal dialog at (722, 322) on button#my-modal
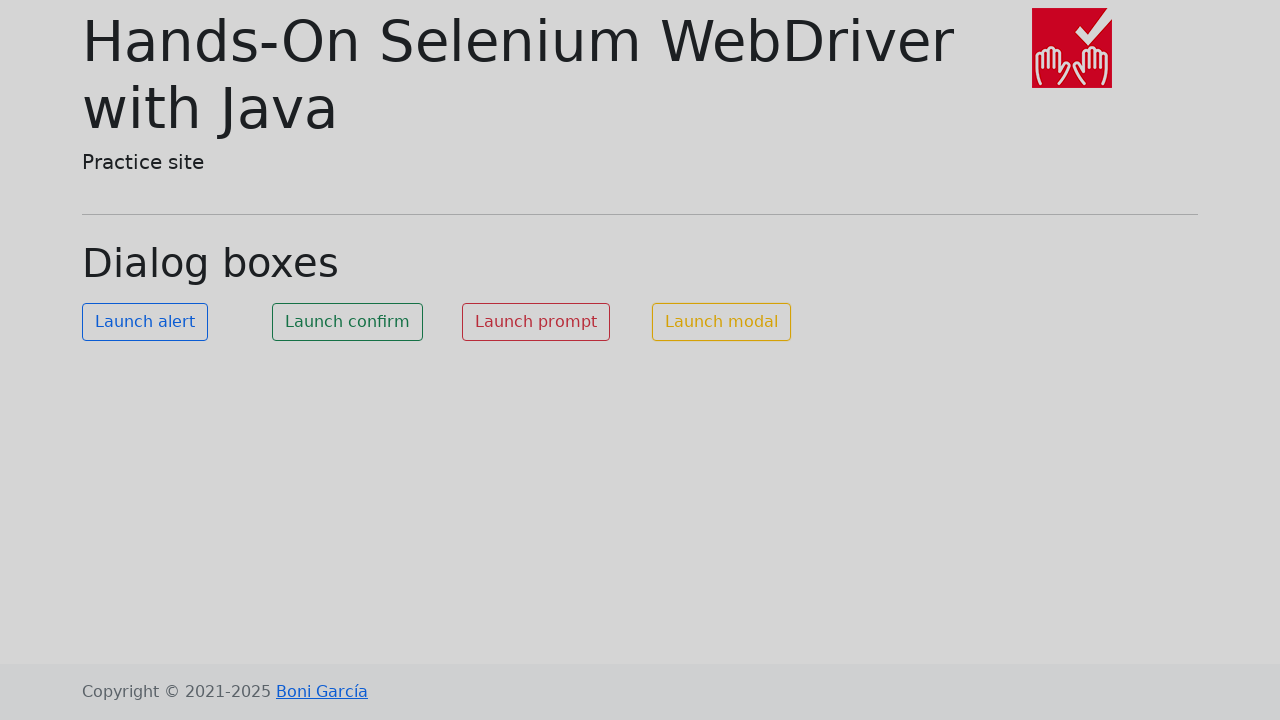

Modal body became visible
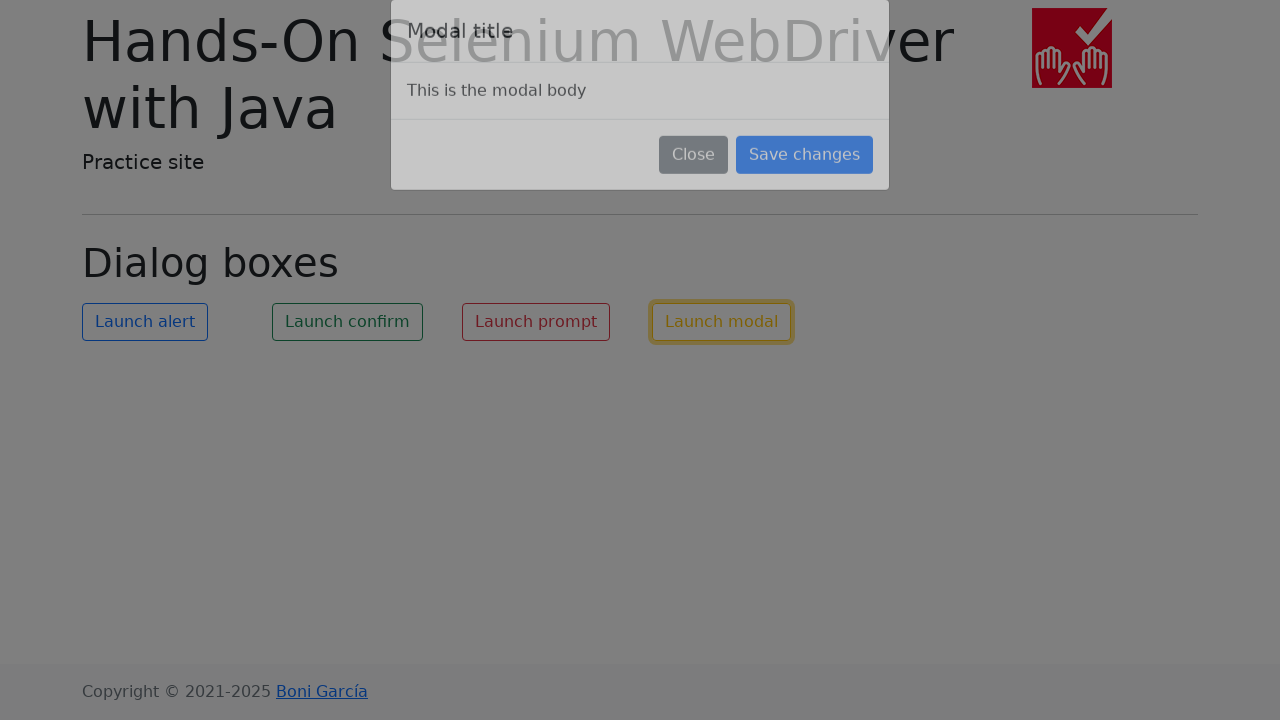

Clicked close button to dismiss modal at (694, 184) on (//button[@data-bs-dismiss='modal'])[1]
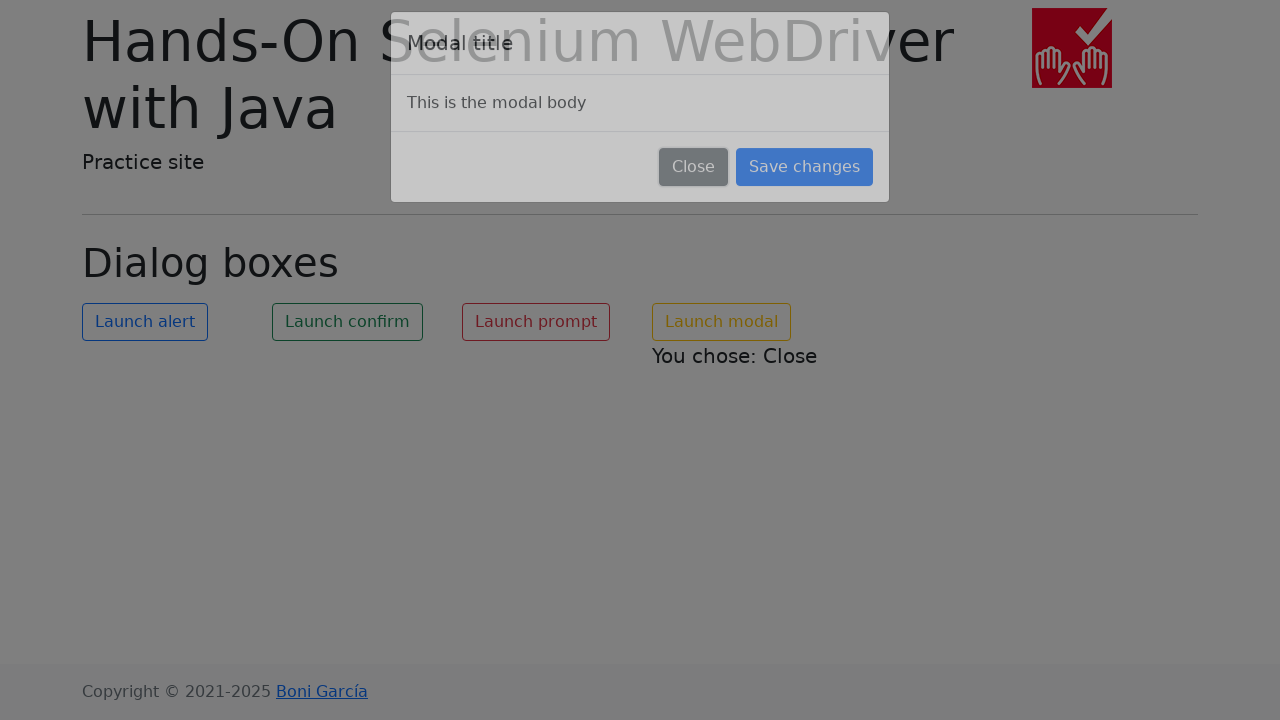

Modal result text appeared on page
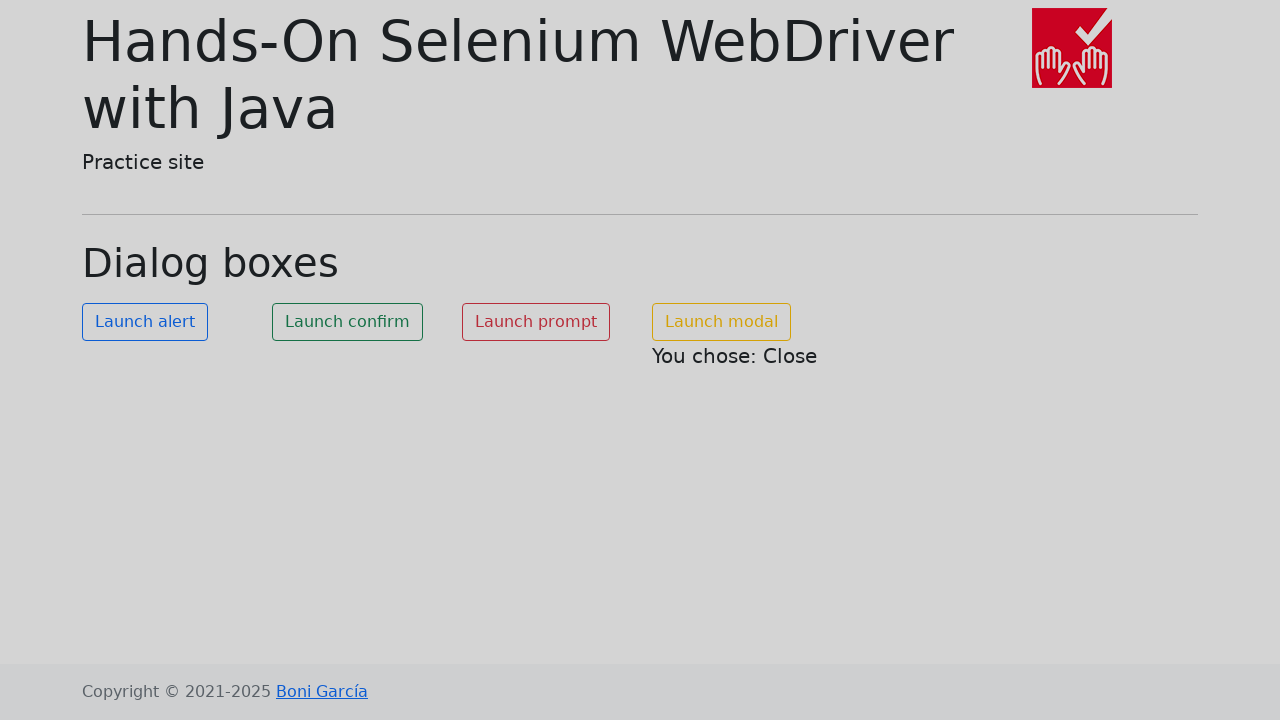

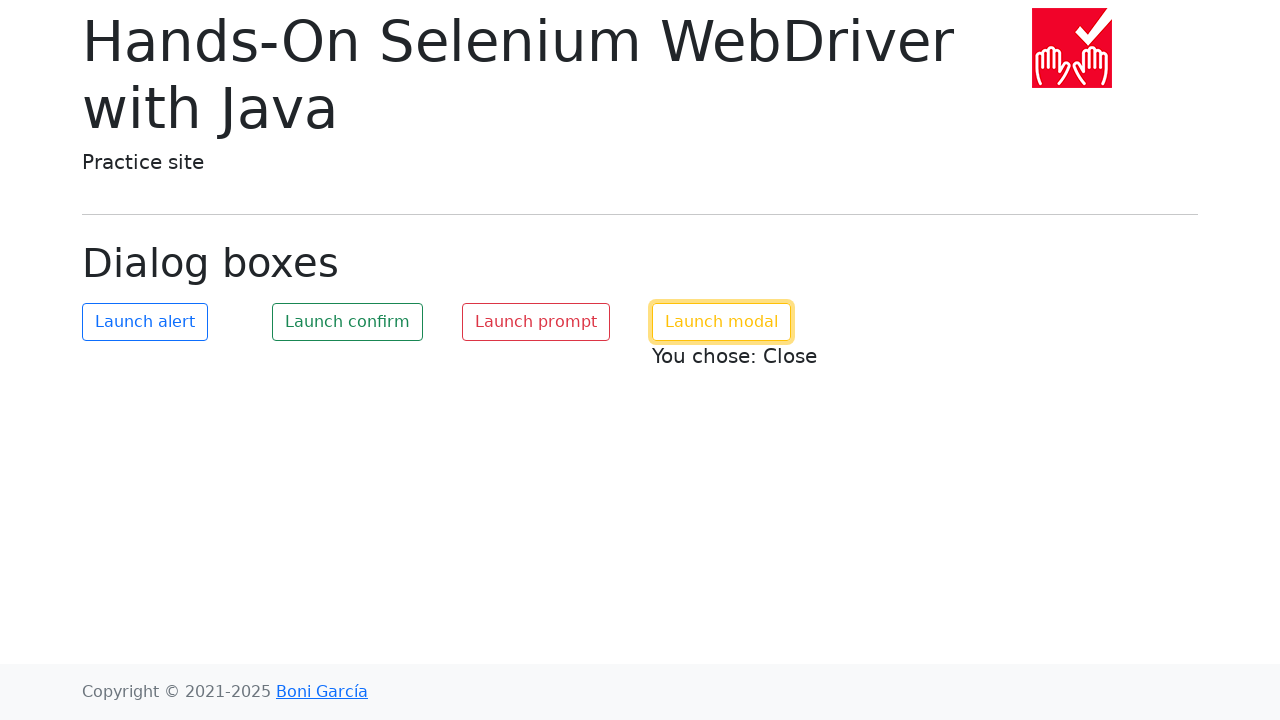